Tests alert functionality by navigating to Basic Elements, clicking on Alert button, and verifying the alert message content

Starting URL: http://automationbykrishna.com/

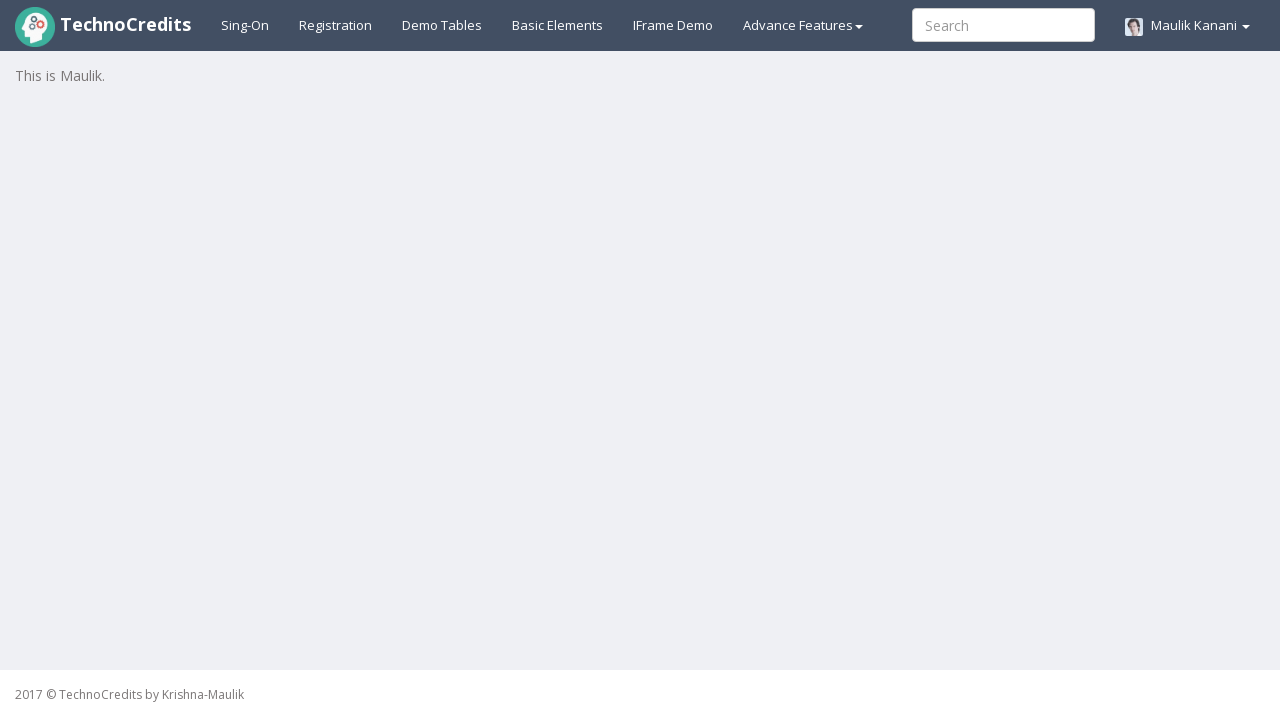

Clicked on Basic Elements tab at (558, 25) on #basicelements
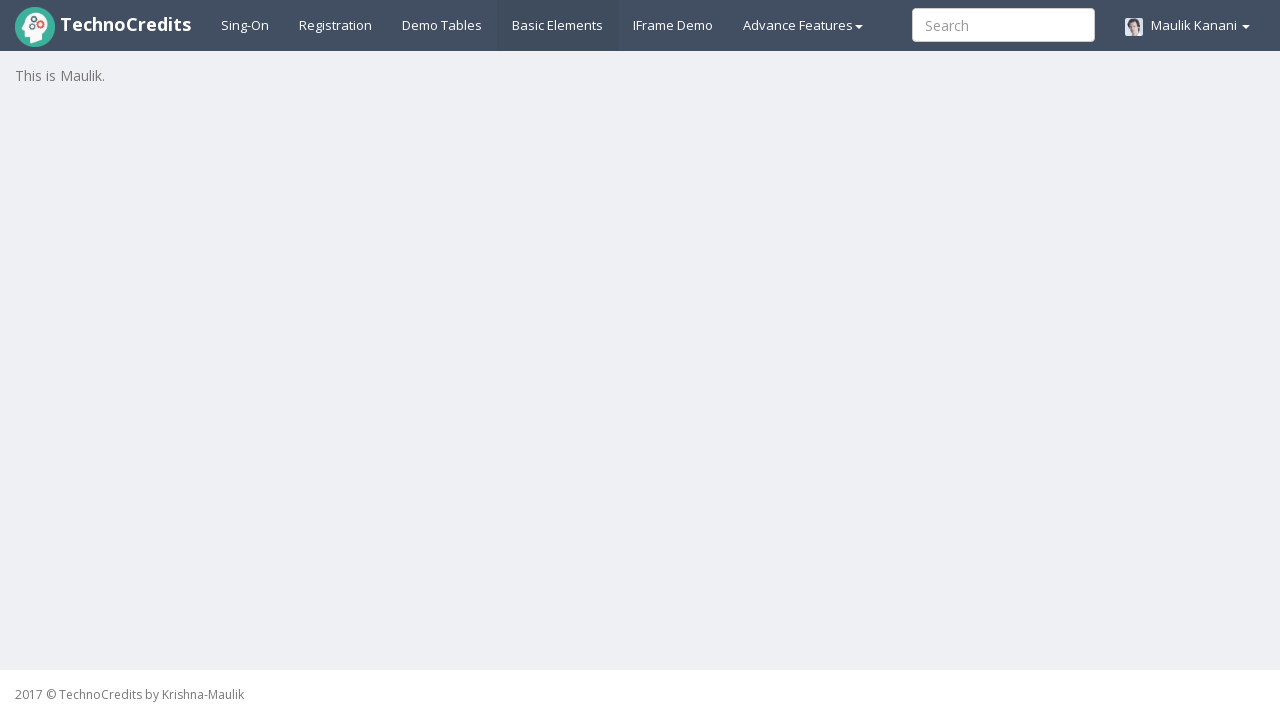

Waited 1000ms for page to load
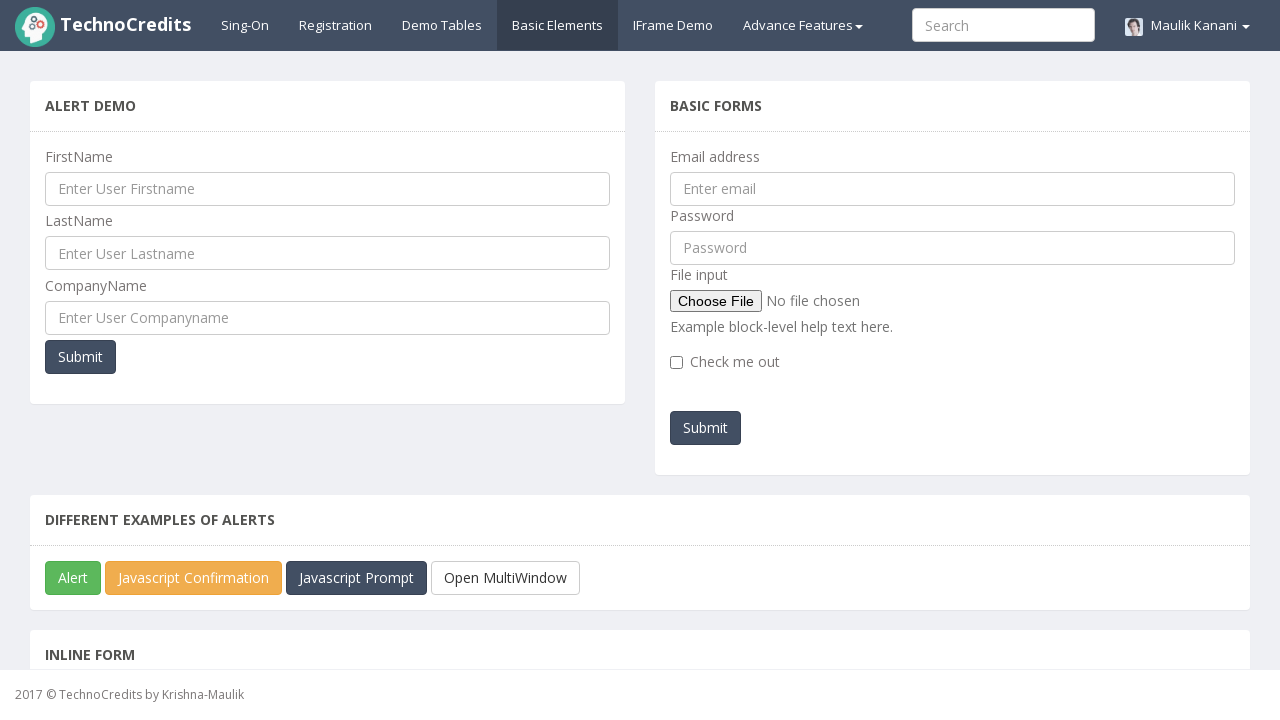

Scrolled down 250px to make alert button visible
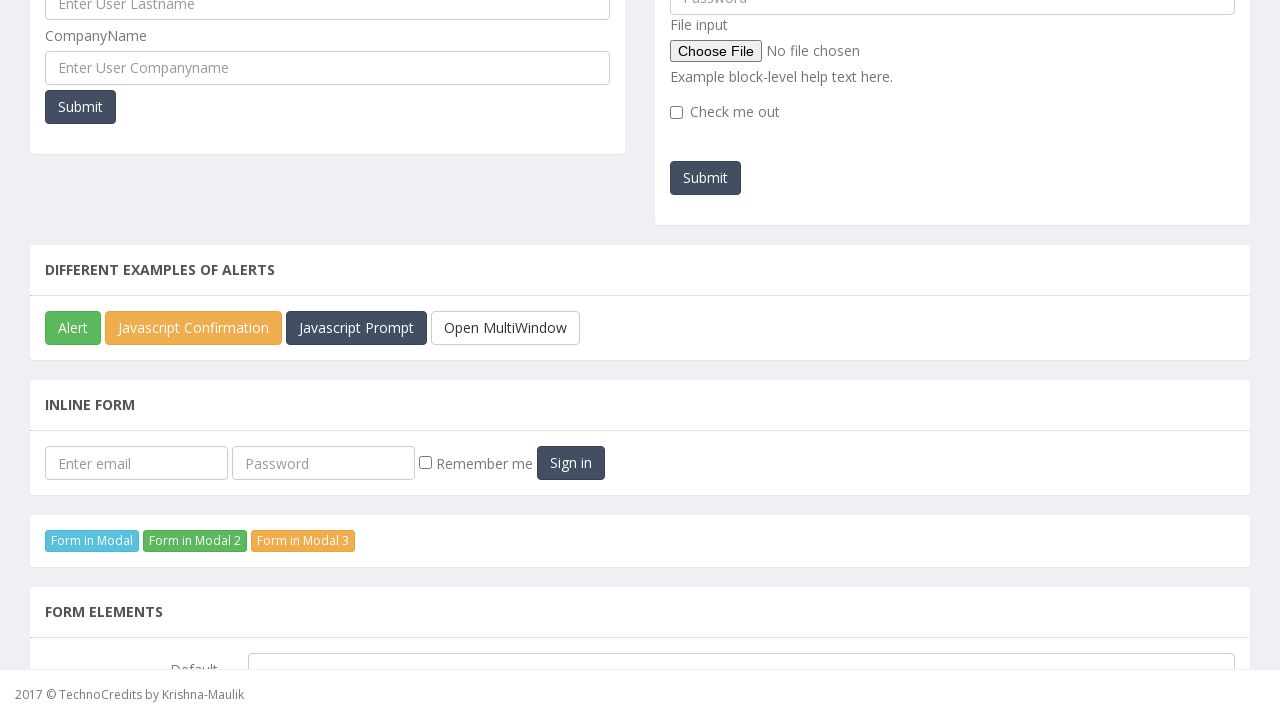

Clicked on JavaScript Alert button at (73, 328) on #javascriptAlert
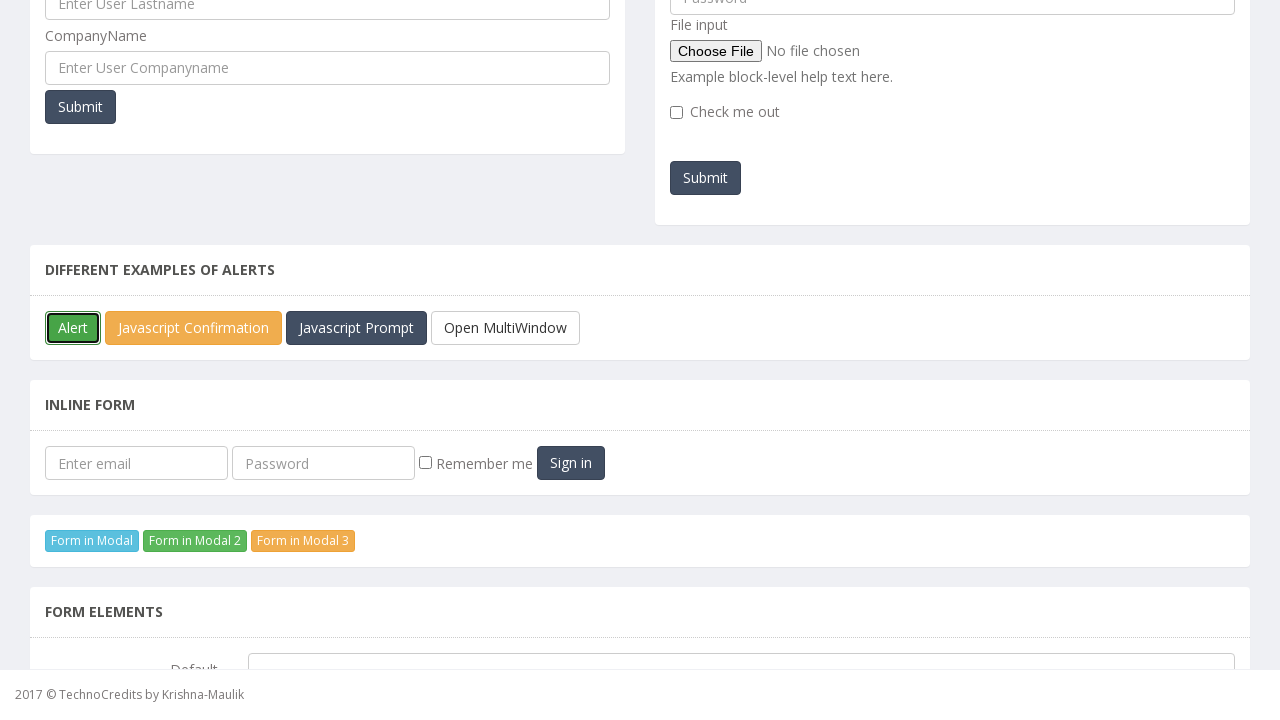

Set up alert dialog handler to accept dialogs
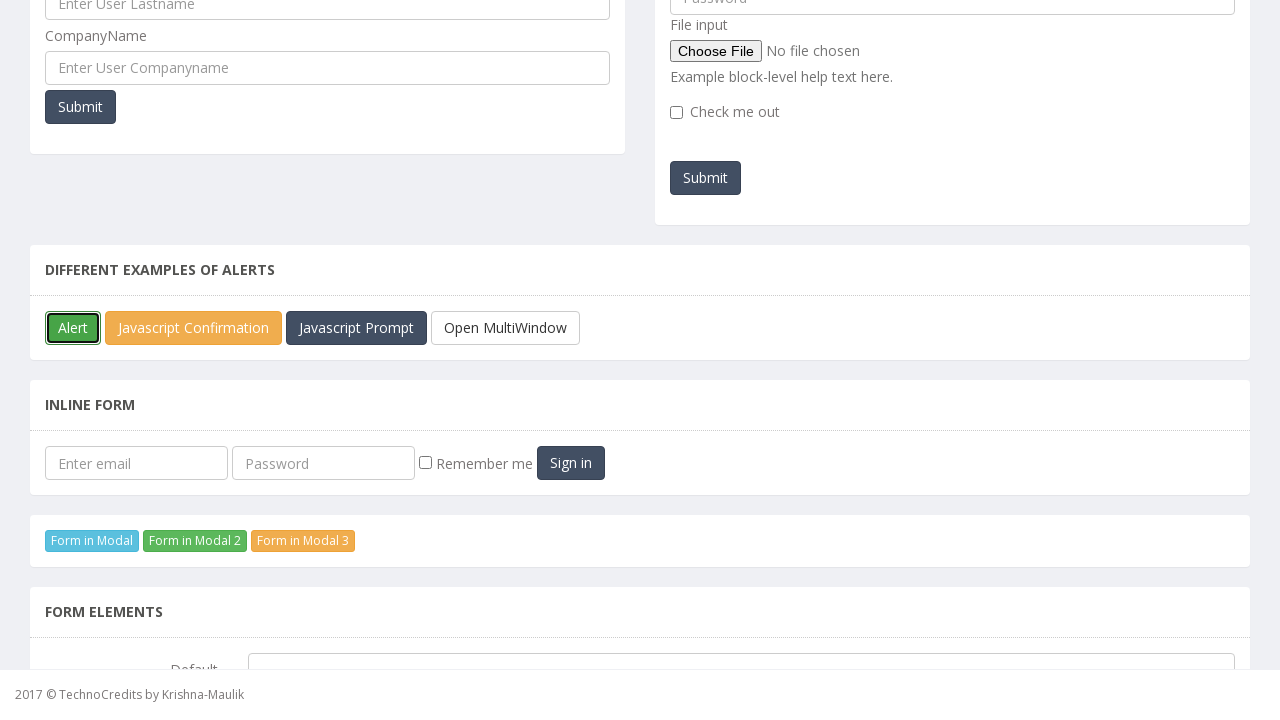

Clicked JavaScript Alert button and captured dialog event at (73, 328) on #javascriptAlert
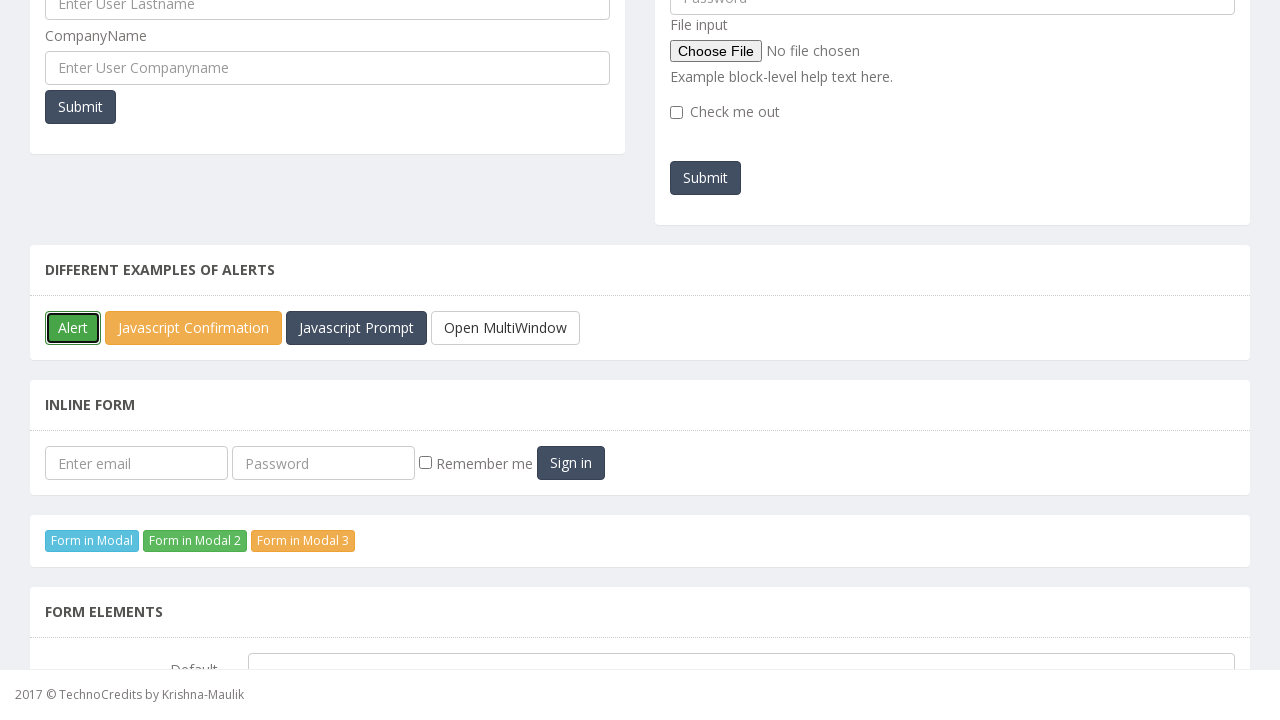

Retrieved dialog object from event
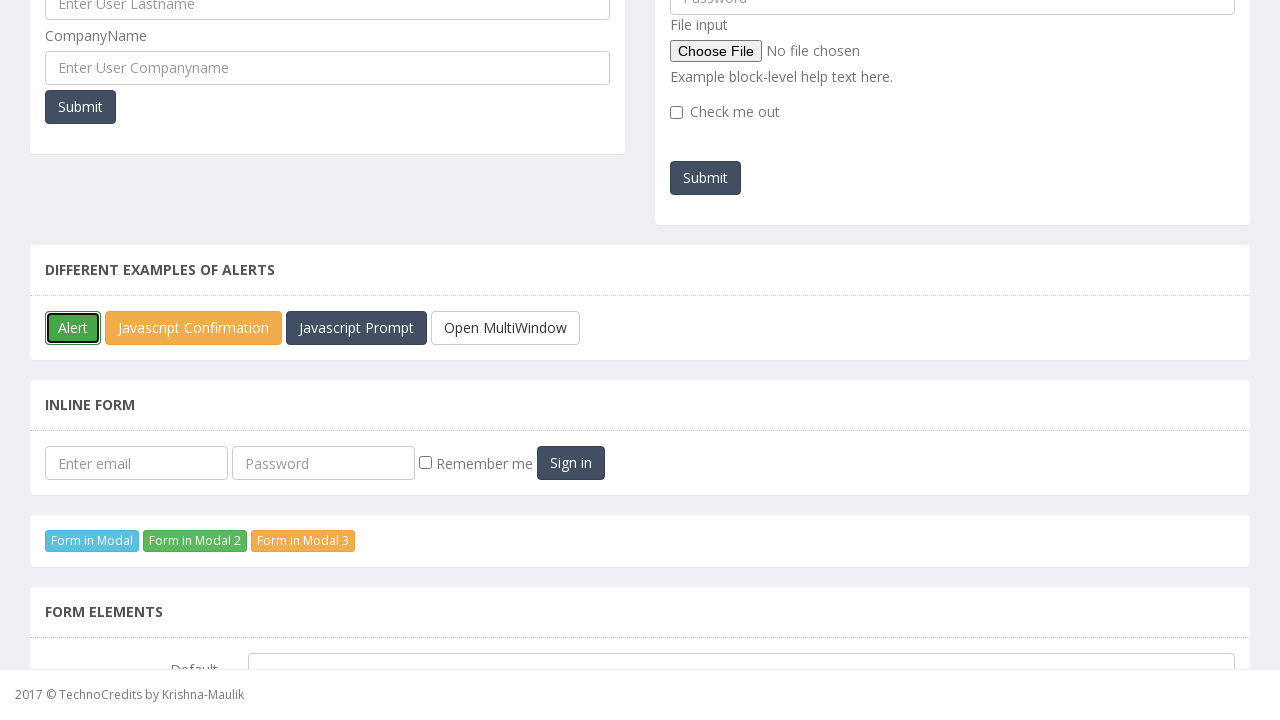

Extracted alert message text
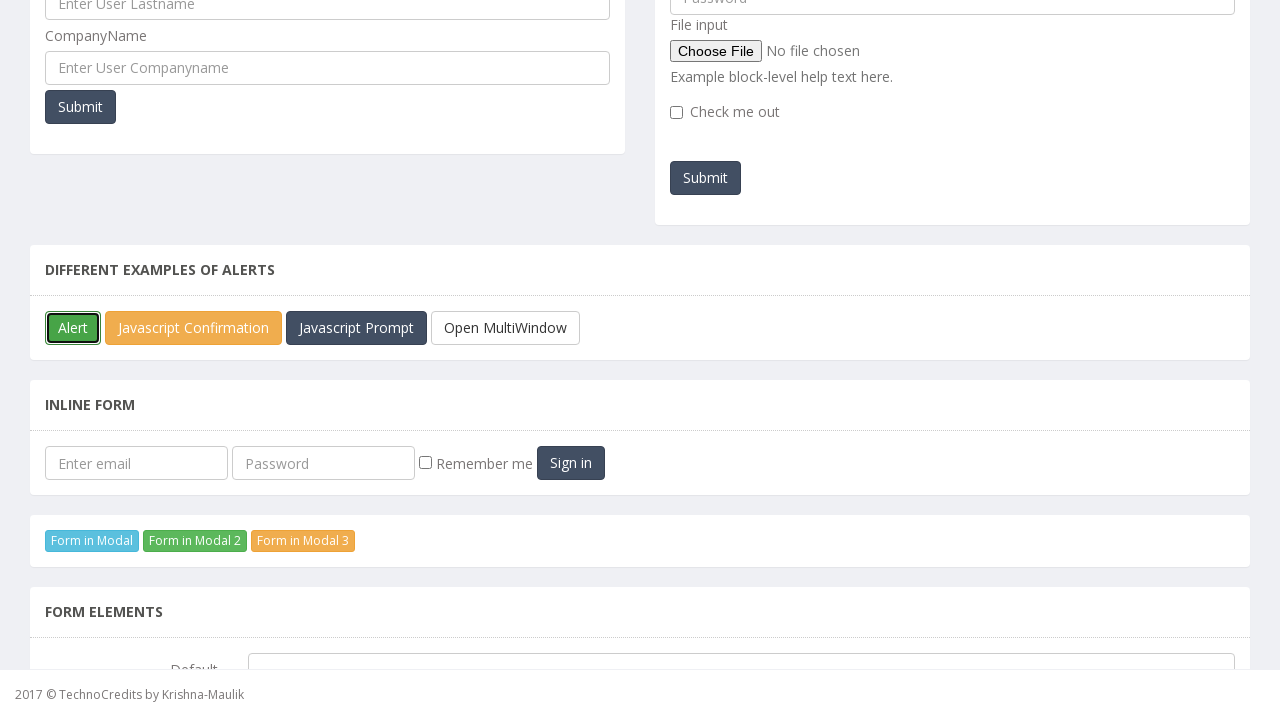

Alert verification passed - message confirmed: 'You must be TechnoCredits student!!'
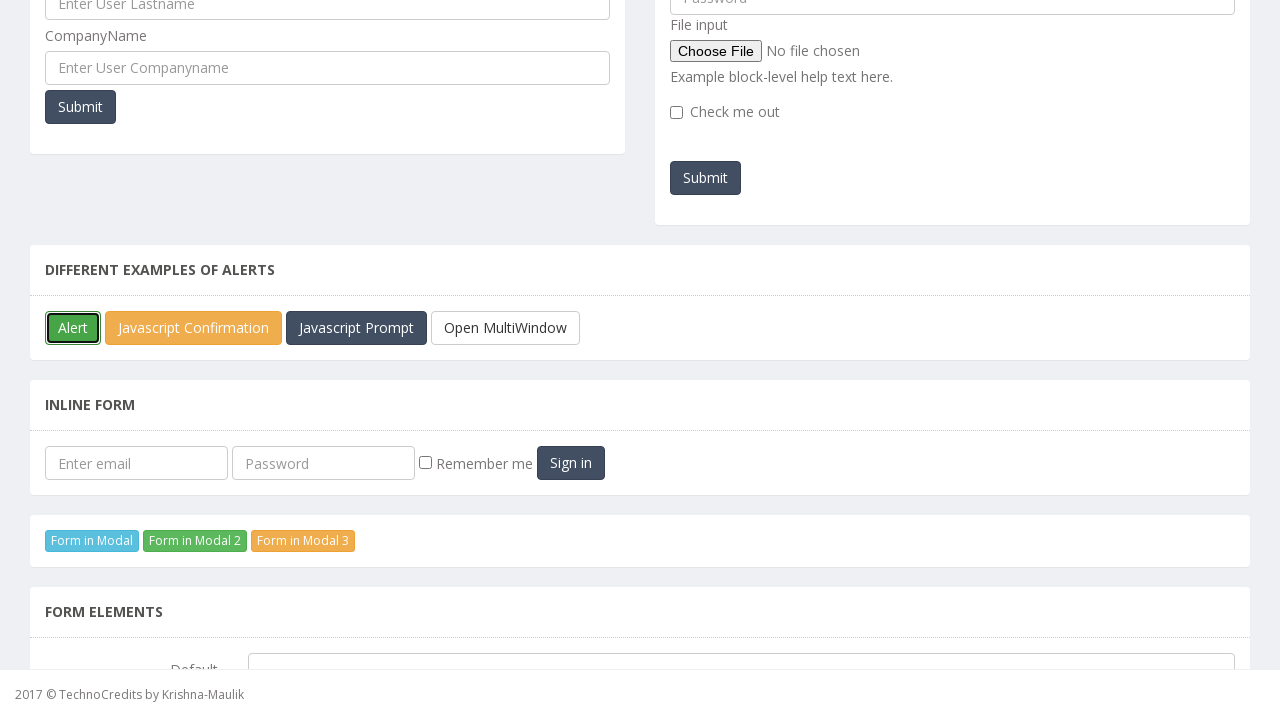

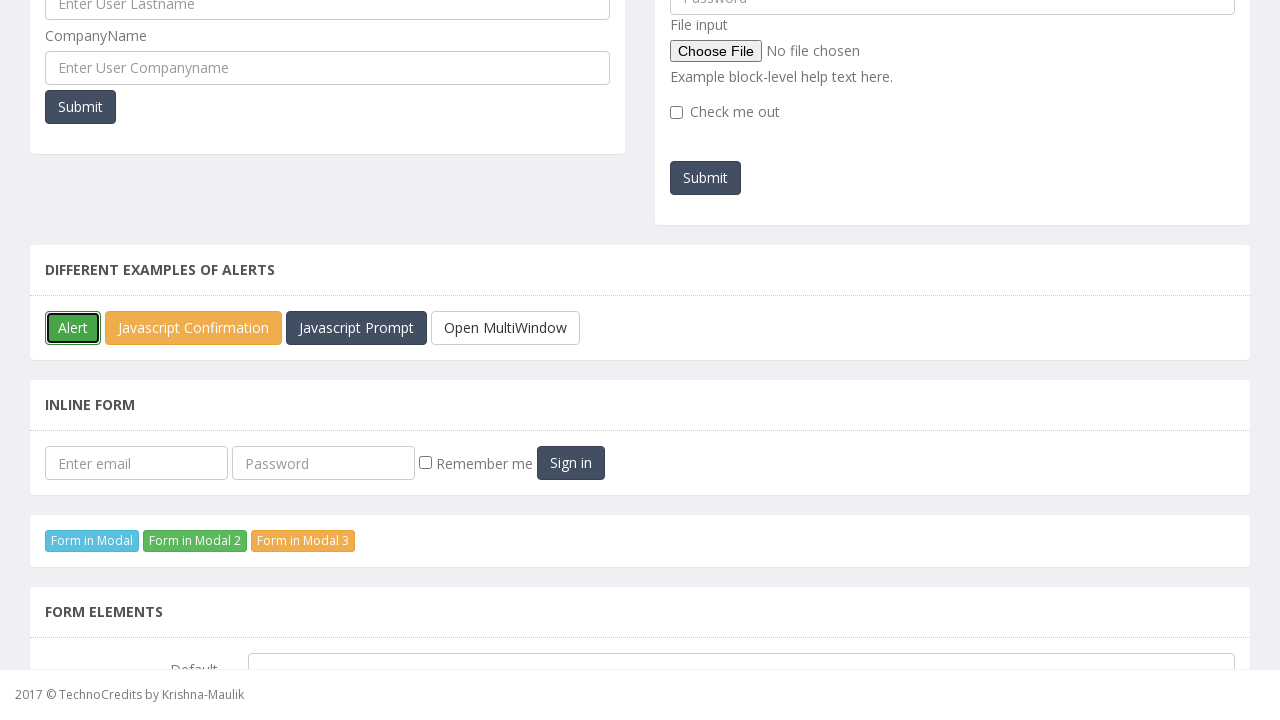